Tests drag and drop functionality on the jQuery UI demo page by dragging an element and dropping it onto a target zone within an iframe.

Starting URL: https://jqueryui.com/droppable/

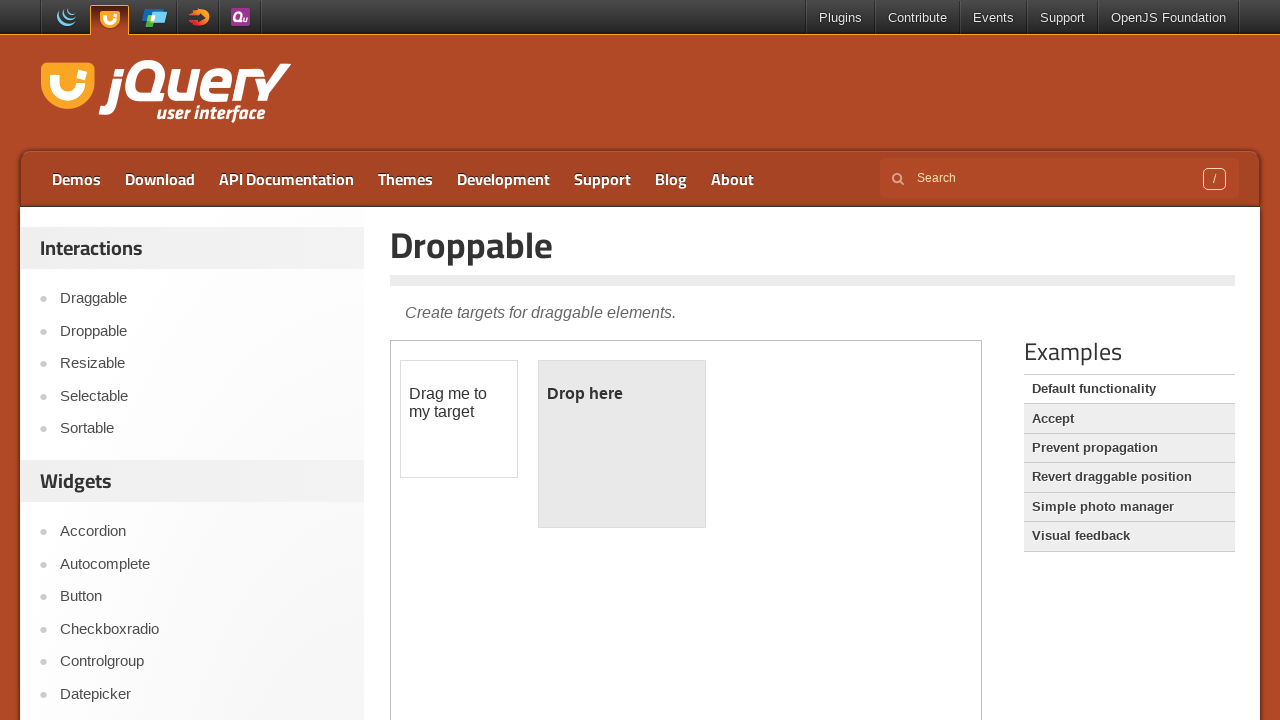

Located the demo iframe on the jQuery UI droppable page
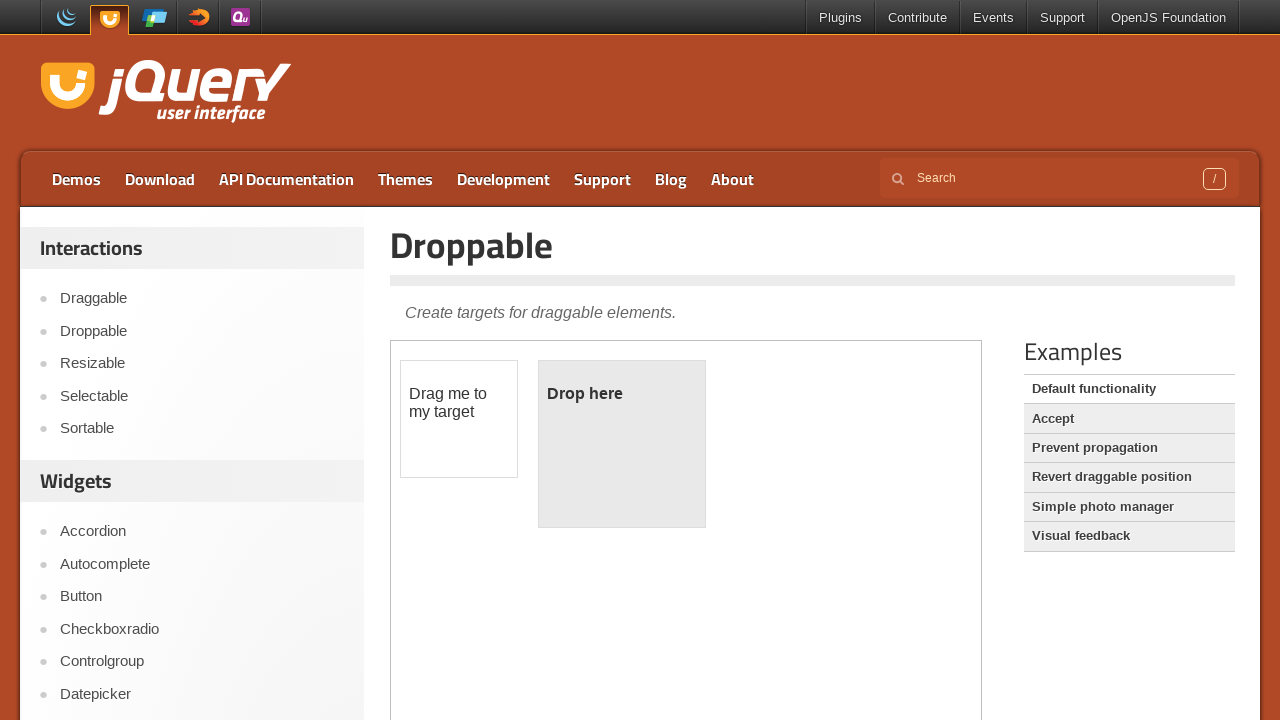

Located the draggable element within the iframe
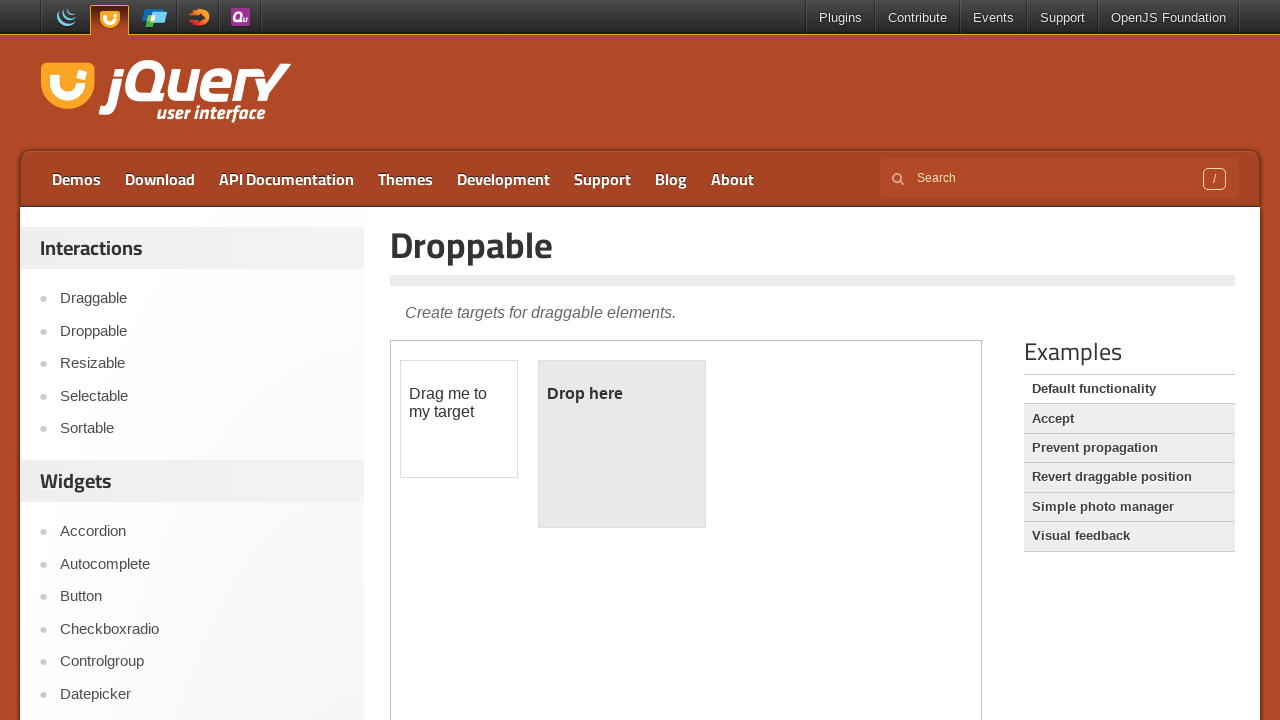

Located the droppable target zone within the iframe
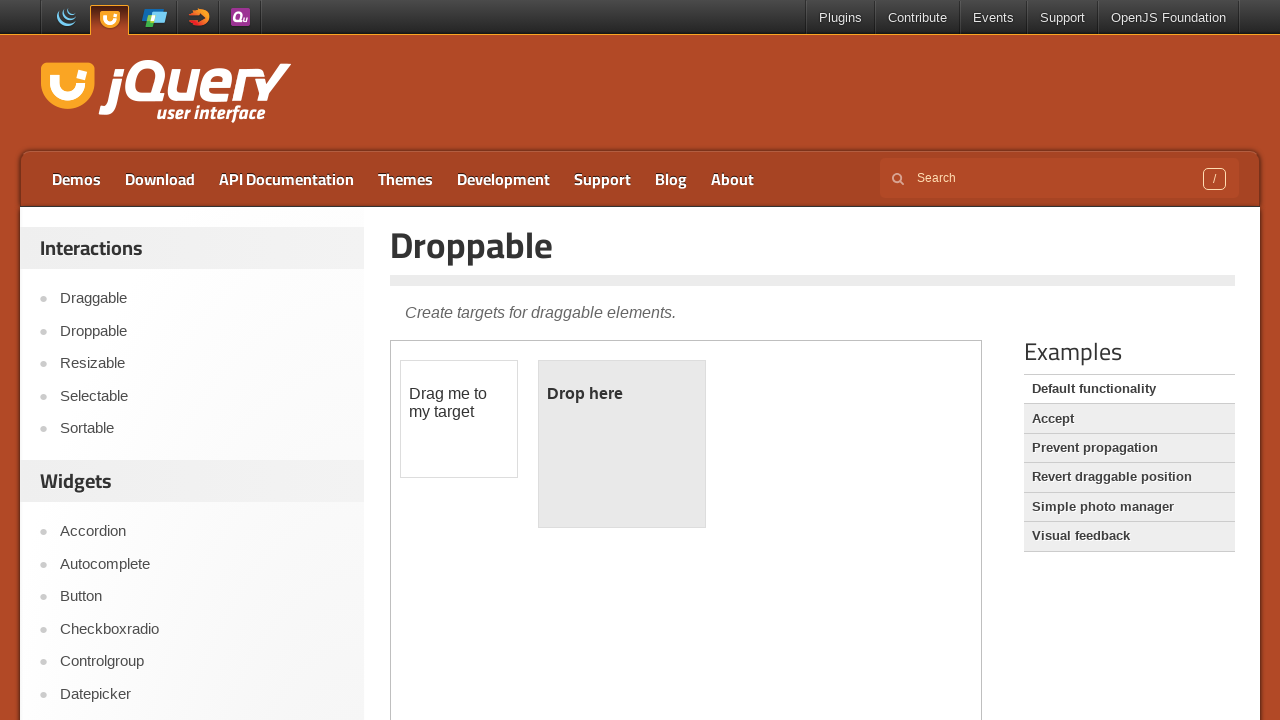

Dragged the draggable element and dropped it onto the droppable target zone at (622, 444)
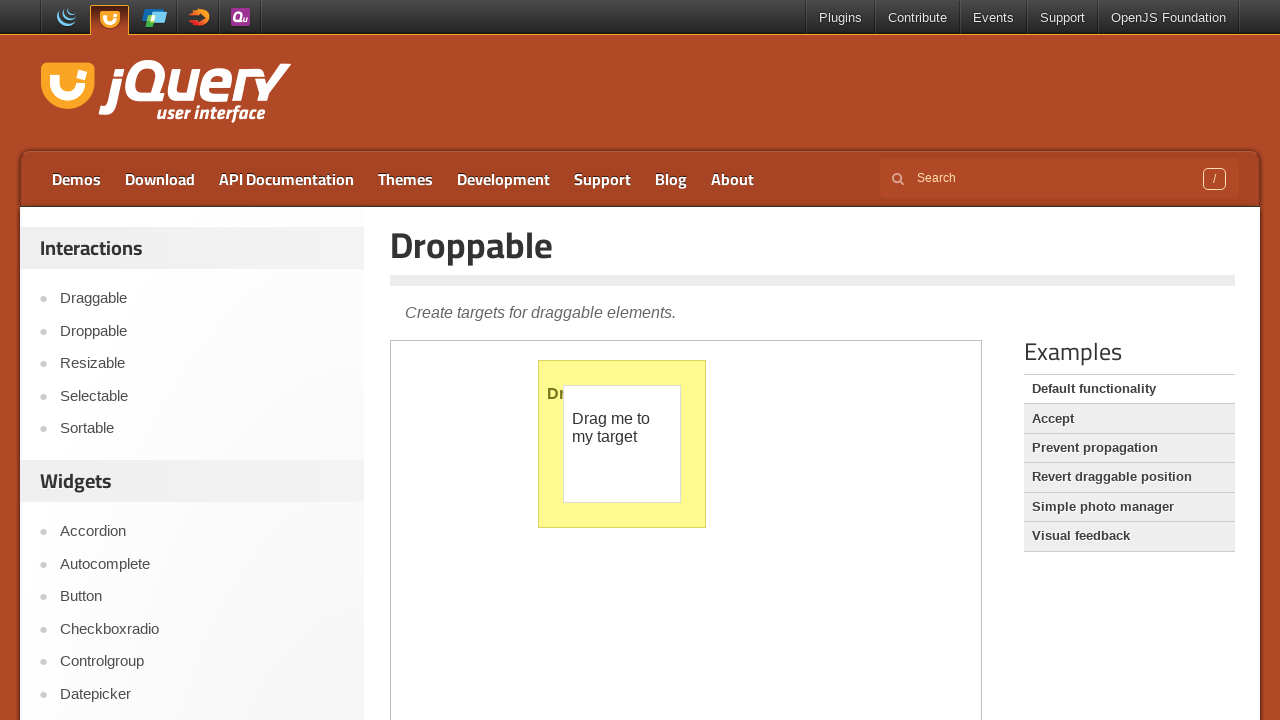

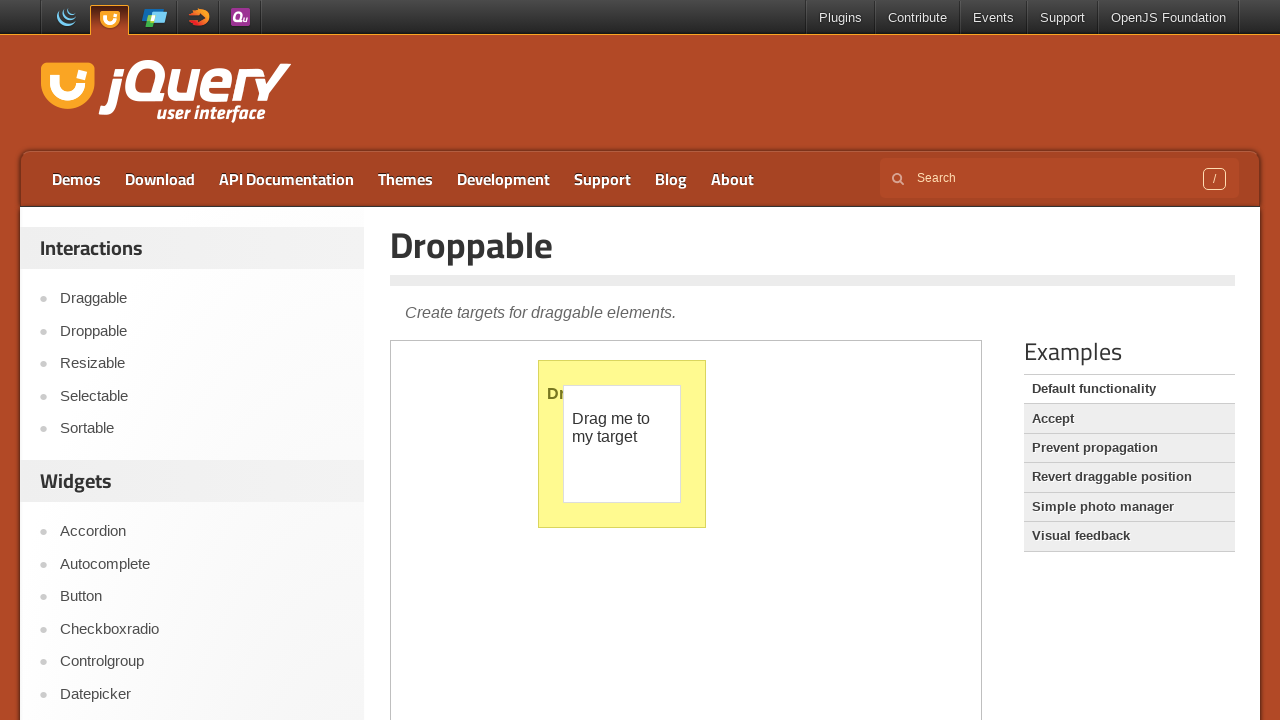